Navigates to the Selenium WebDriver Java demo site, verifies the page title contains "Selenium WebDriver", and clicks on a link containing "form" text.

Starting URL: https://bonigarcia.dev/selenium-webdriver-java/

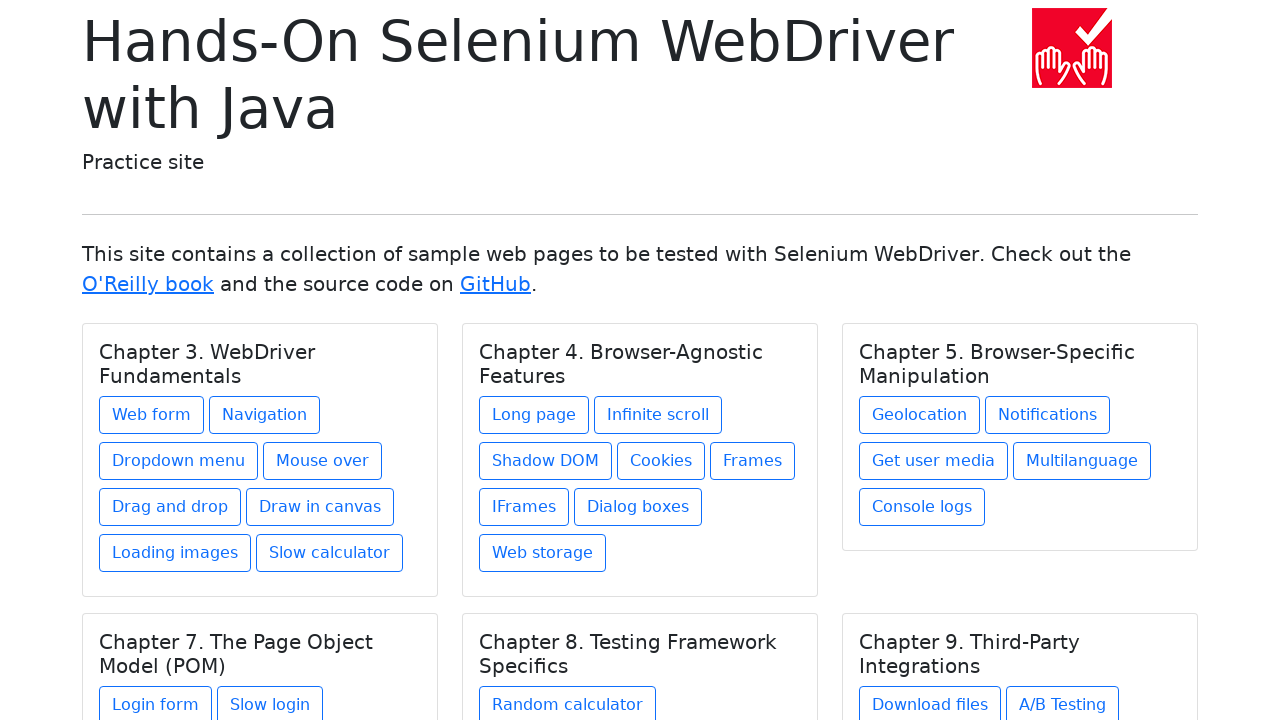

Navigated to Selenium WebDriver Java demo site
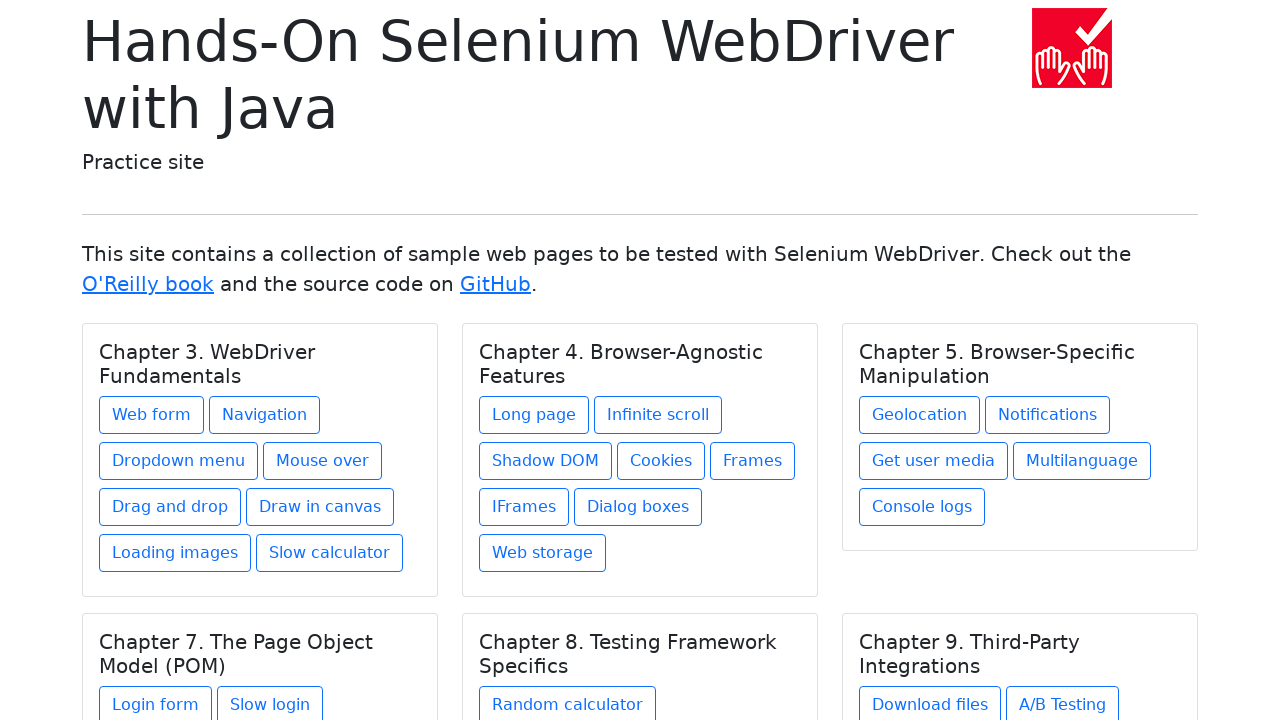

Verified page title contains 'Selenium WebDriver'
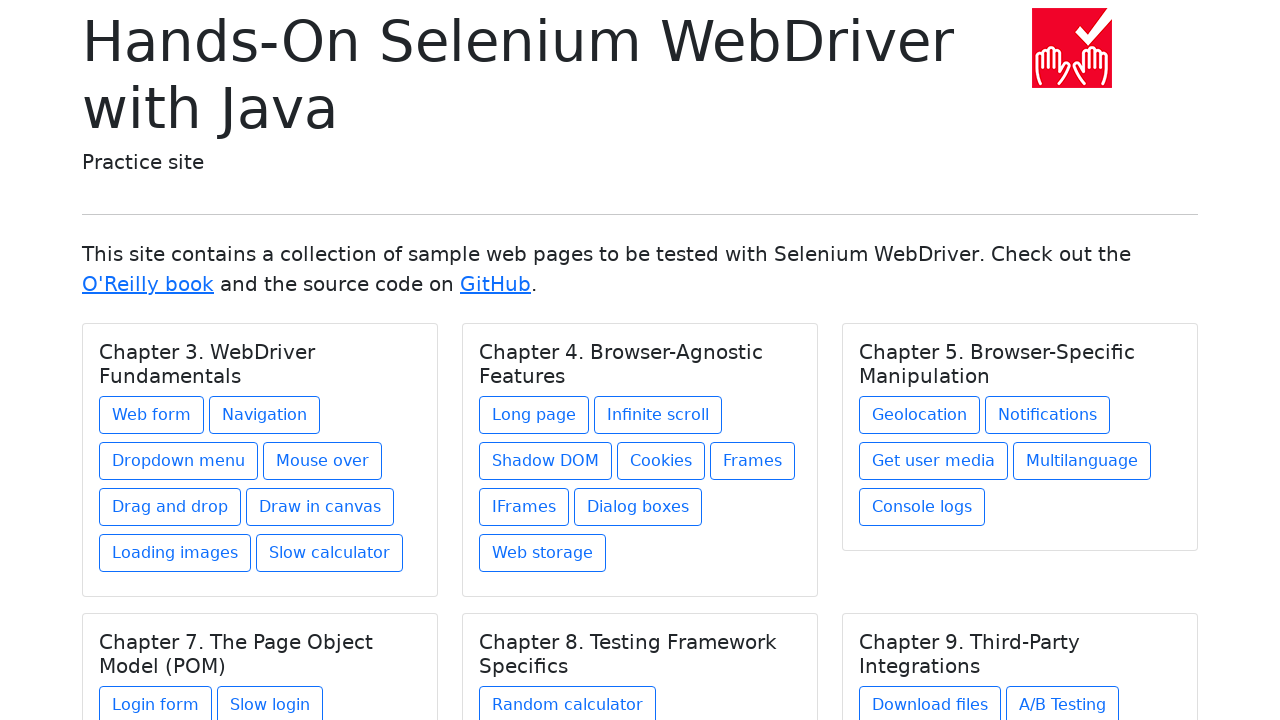

Clicked on link containing 'form' text at (152, 415) on a:has-text('form')
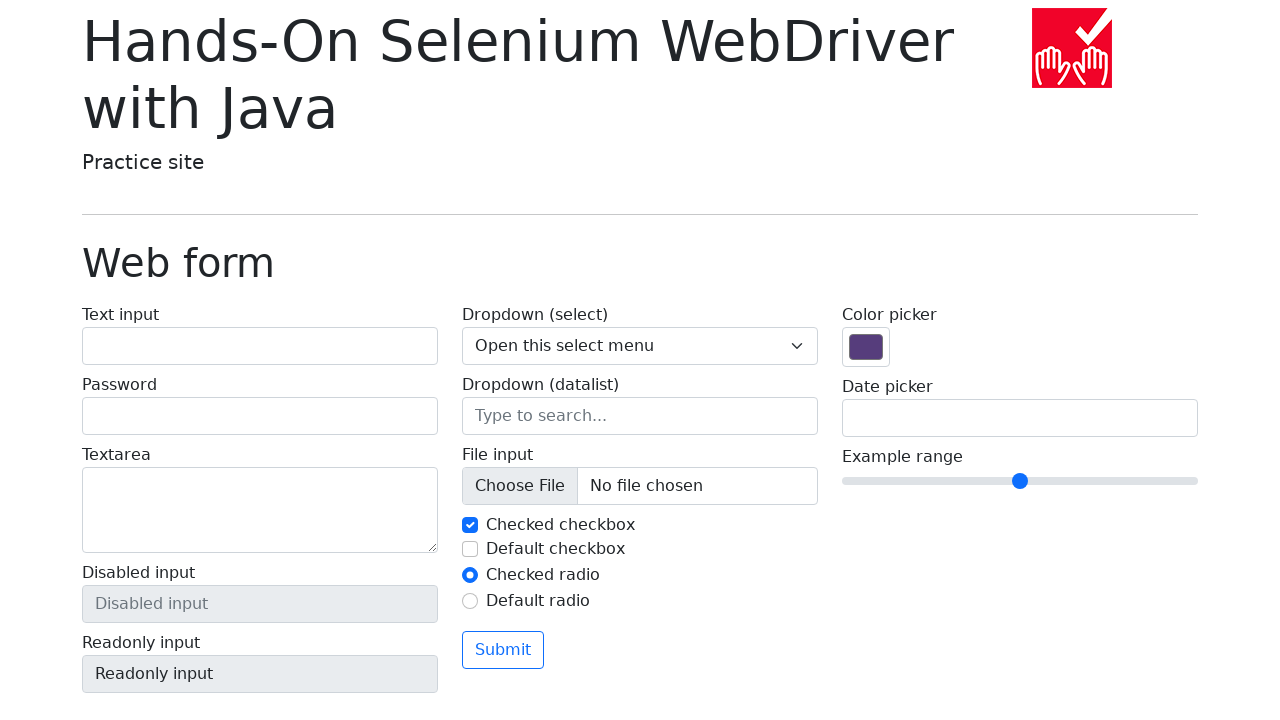

Page navigation completed and DOM content loaded
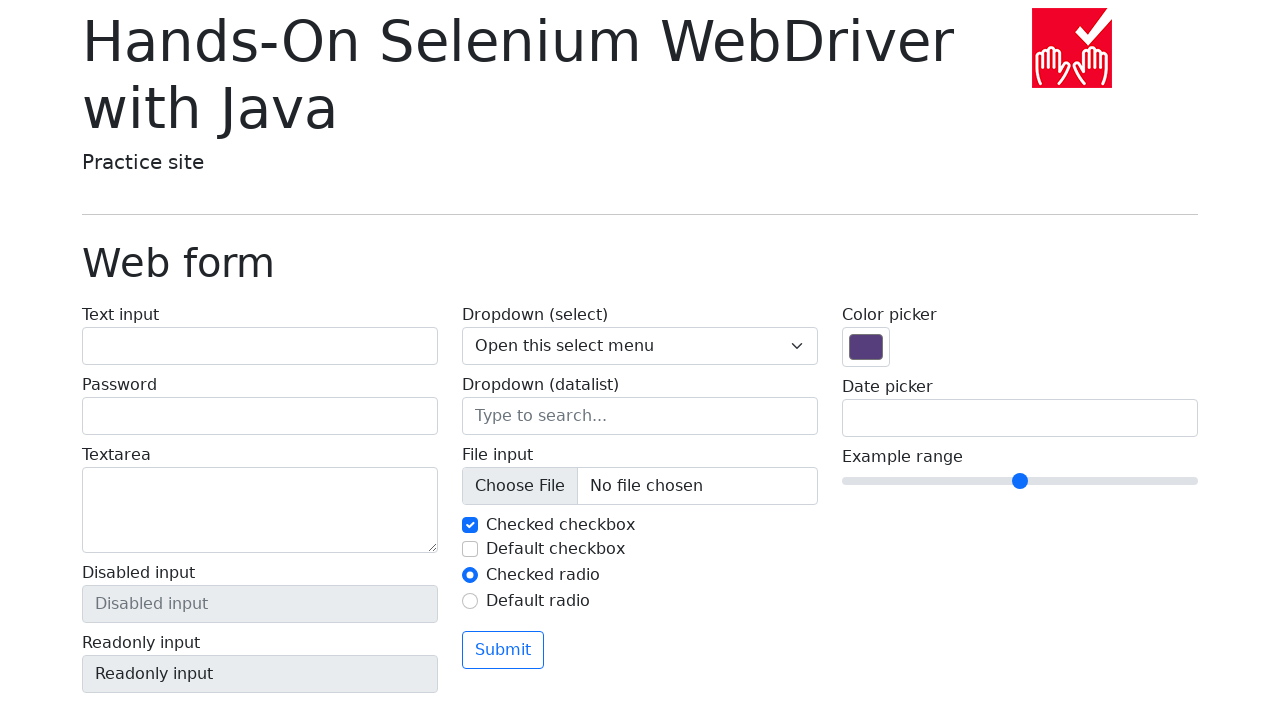

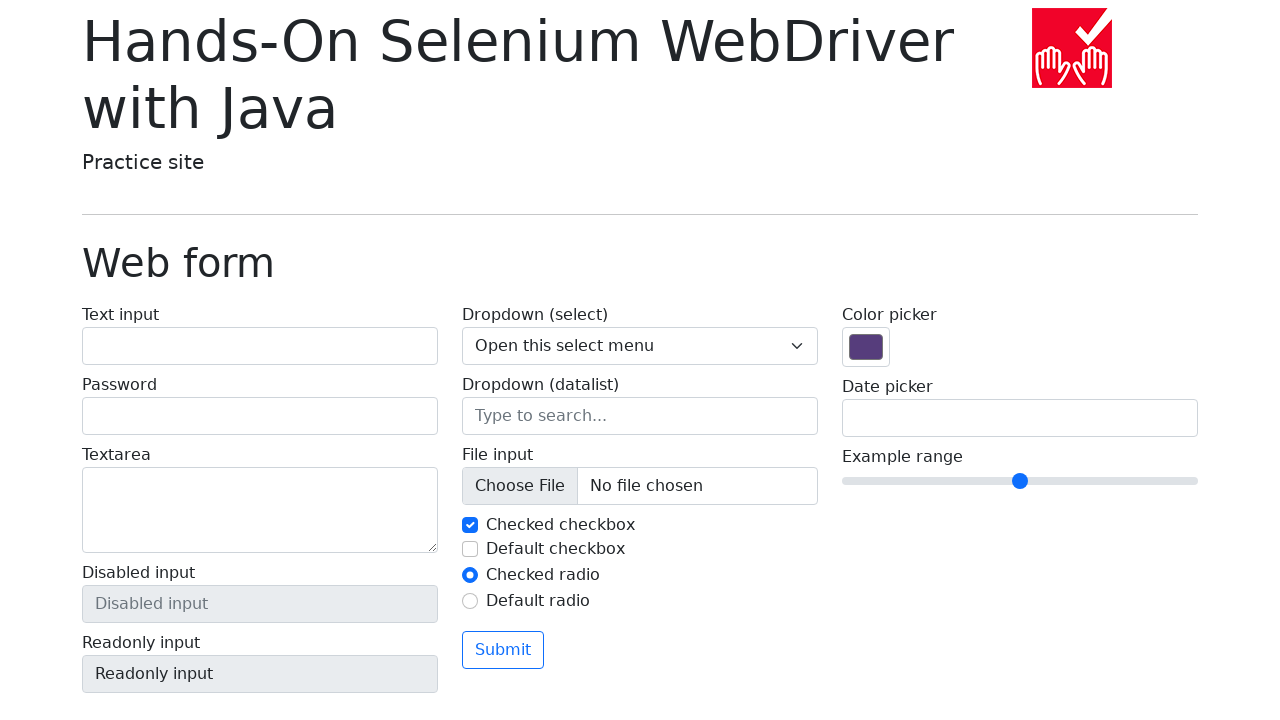